Tests dynamic control functionality by clicking the Remove button and verifying that the checkbox disappears from the page

Starting URL: http://the-internet.herokuapp.com/dynamic_controls

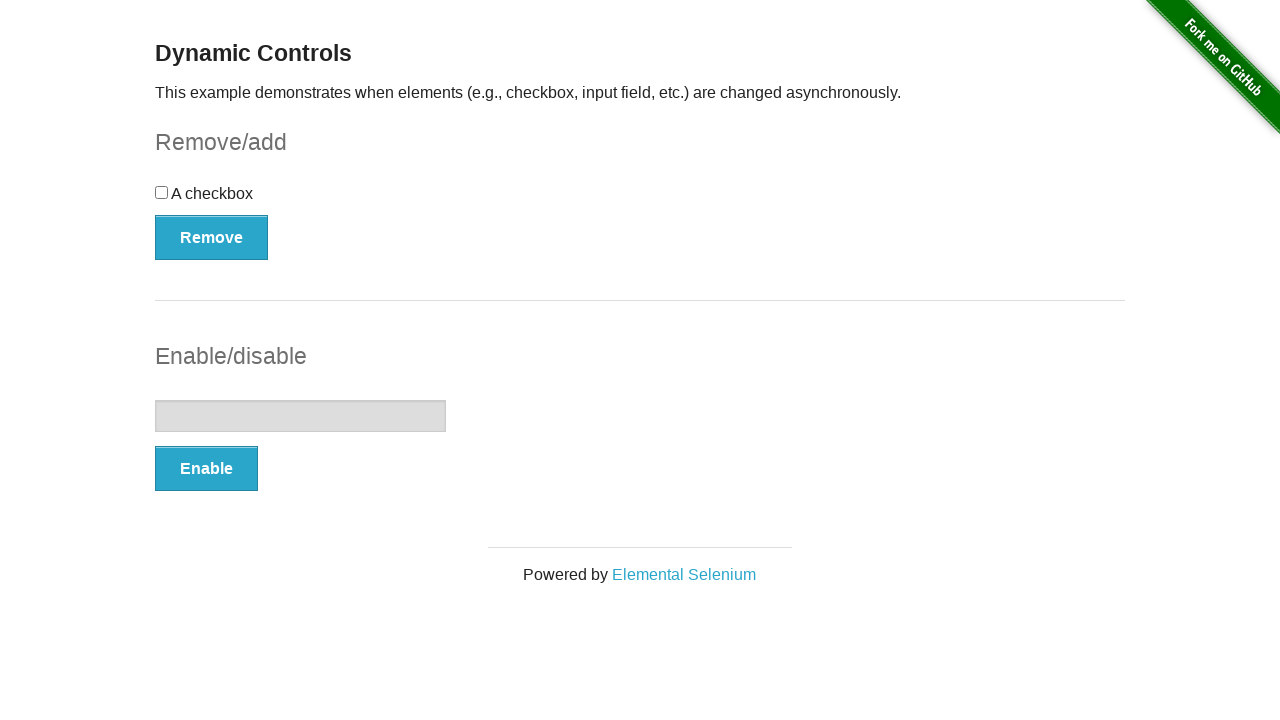

Navigated to dynamic controls page
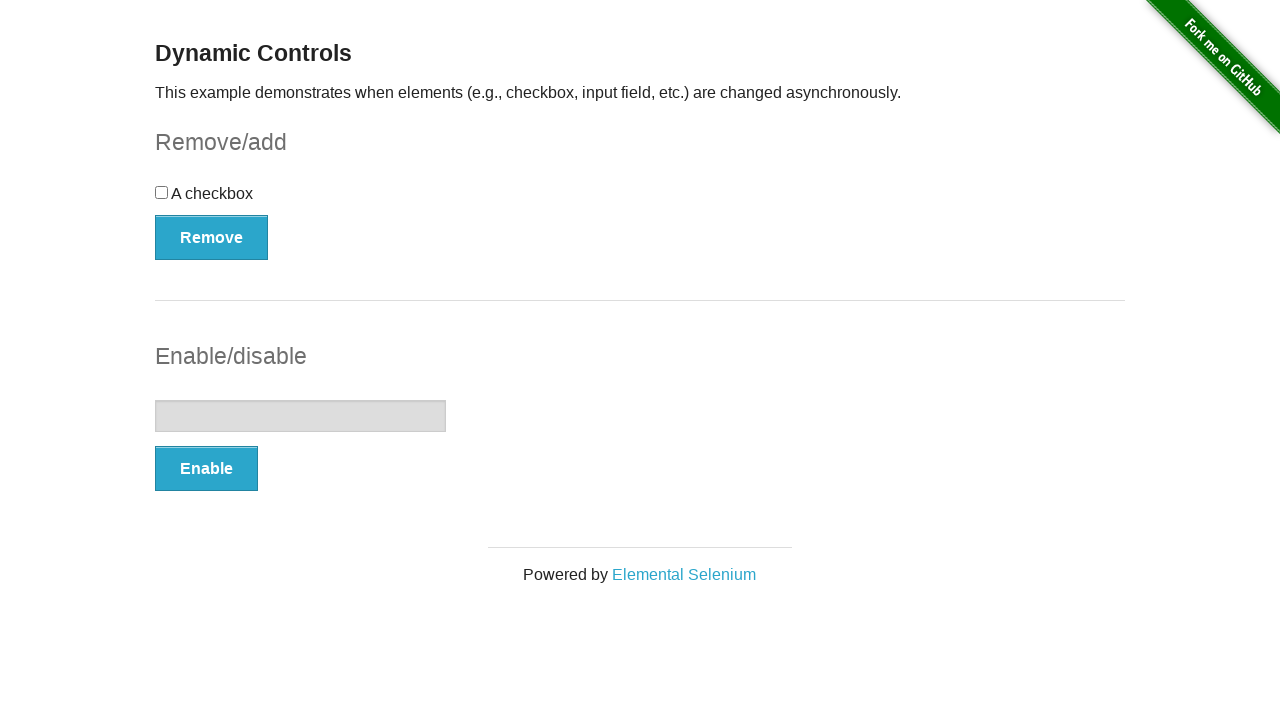

Clicked the Remove button at (212, 237) on xpath=//button[text()='Remove']
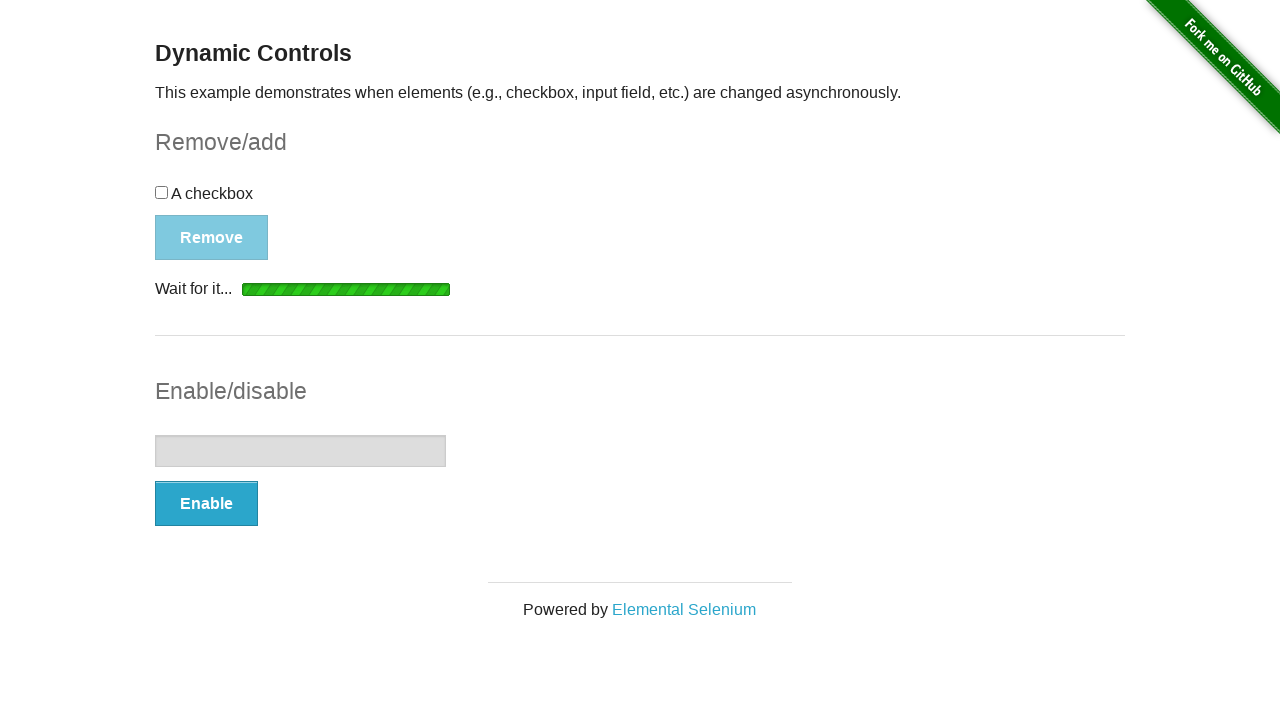

Checkbox disappeared from the page
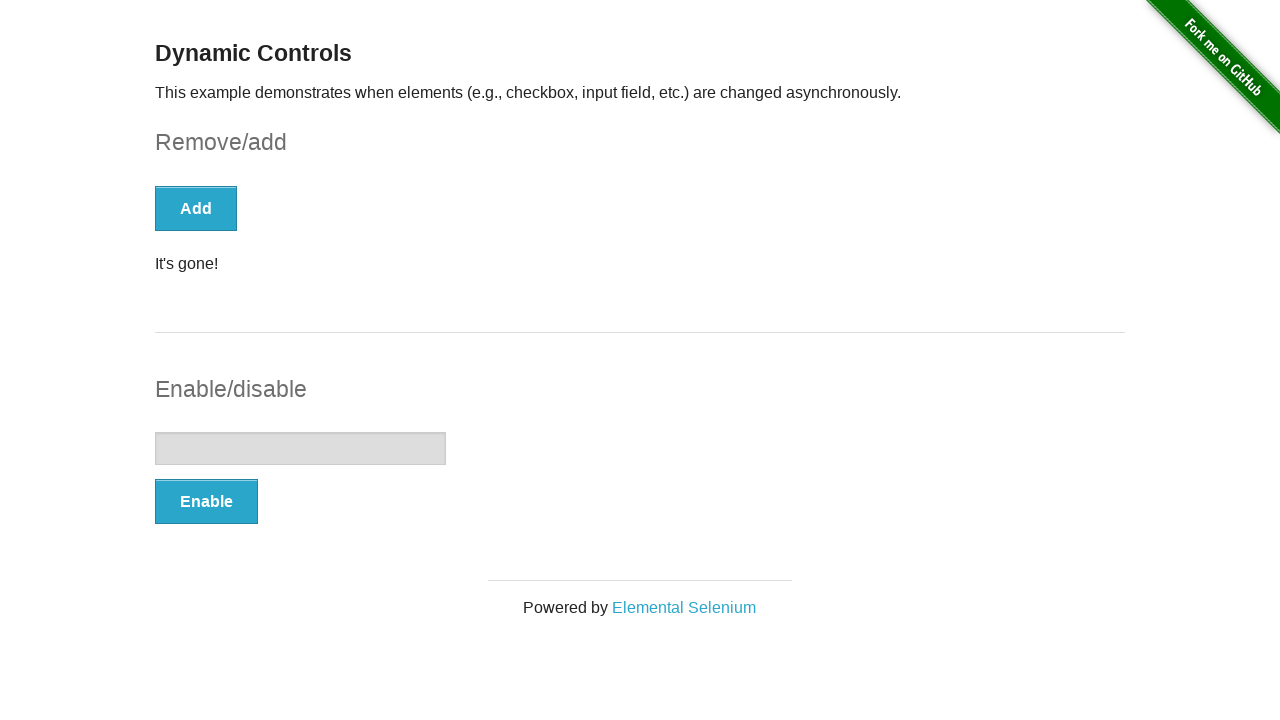

Verified that checkbox count is 0
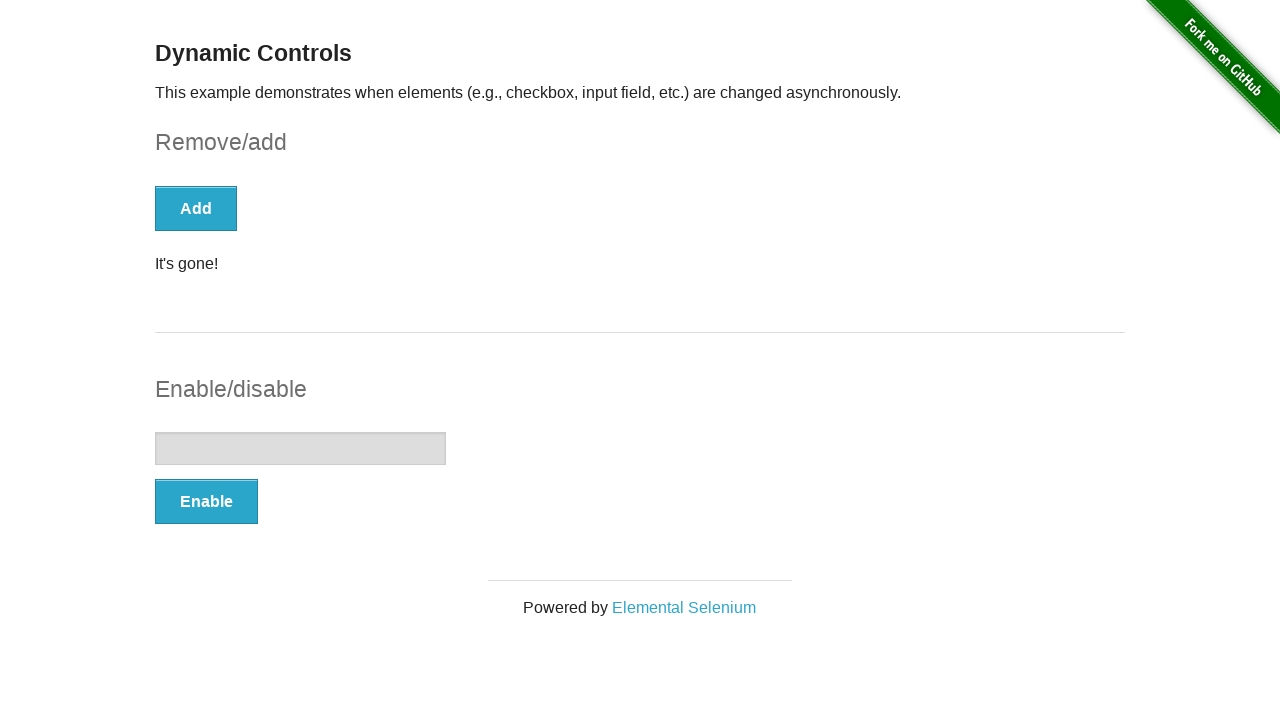

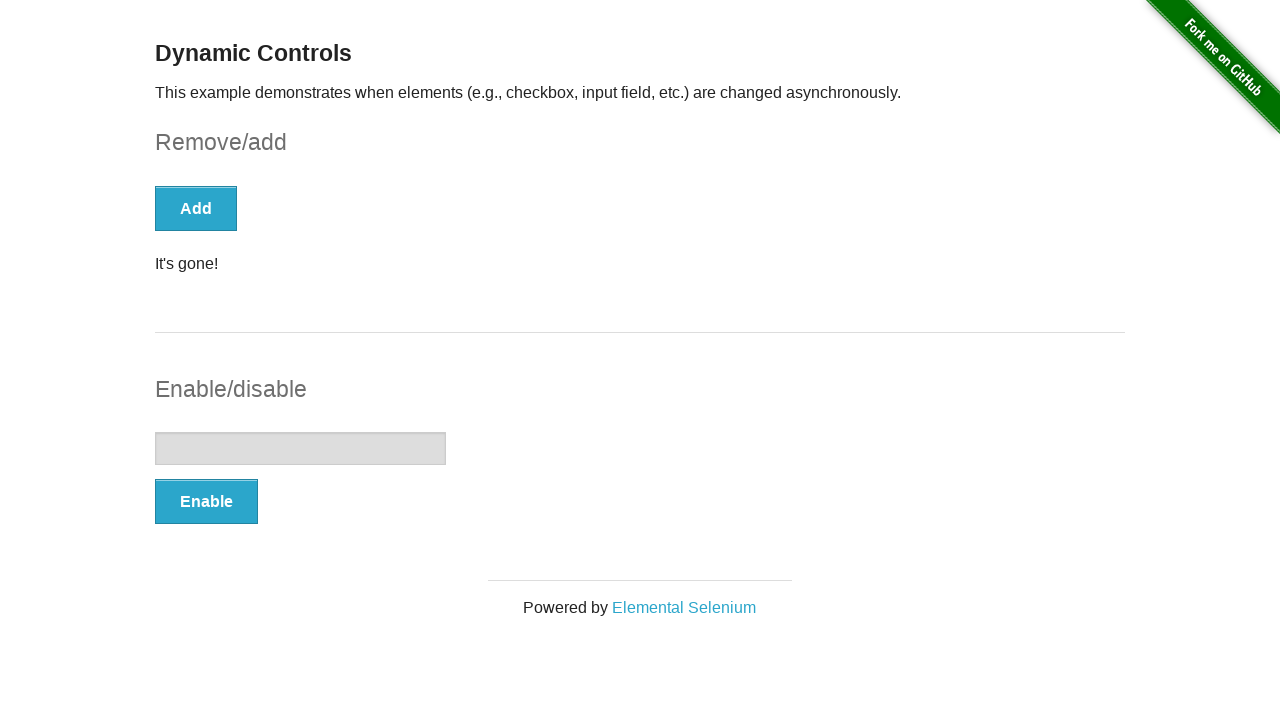